Tests window handling functionality by opening a popup window and retrieving window handles

Starting URL: http://omayo.blogspot.com/

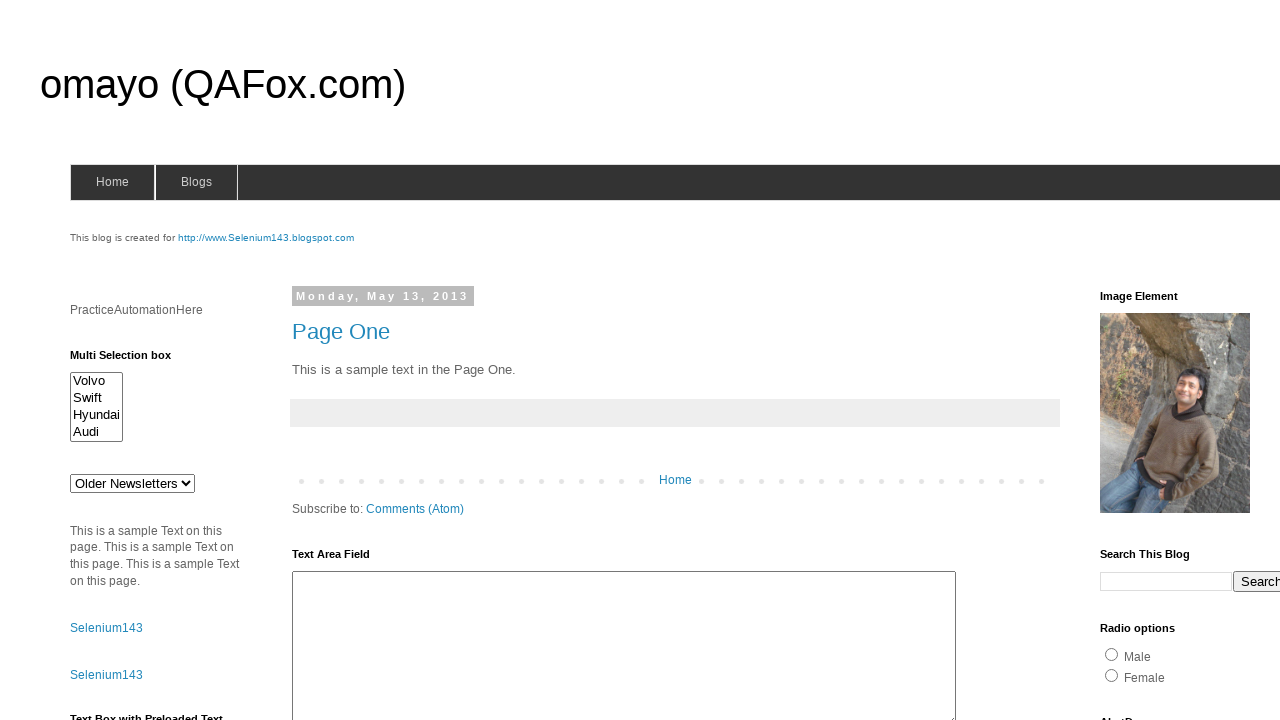

Stored main page handle for reference
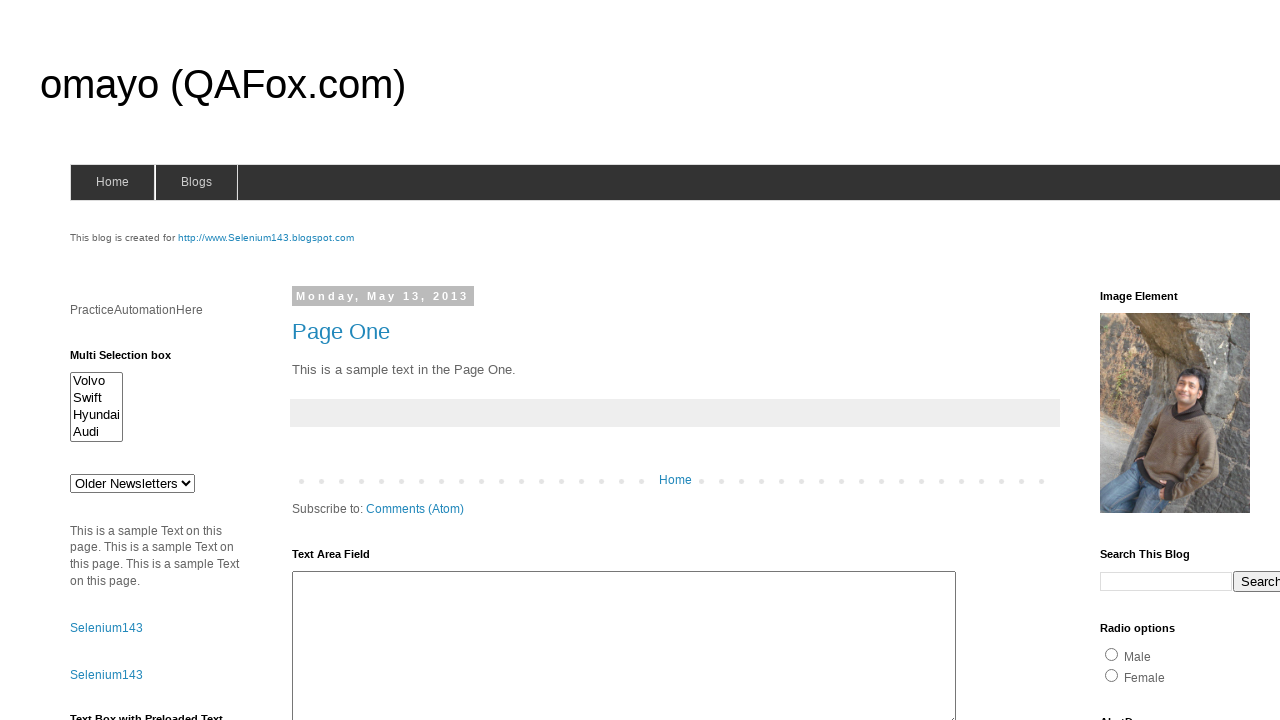

Clicked link to open a popup window at (132, 360) on a:has-text('Open a popup window')
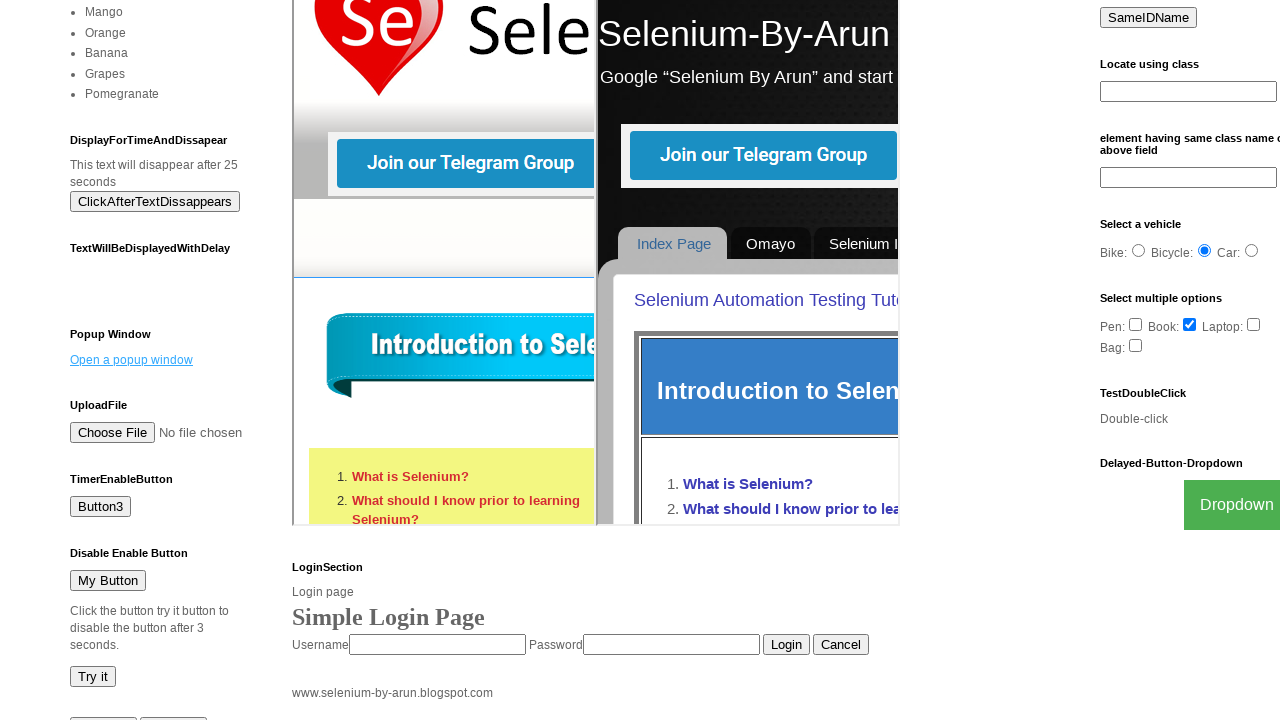

Waited 2 seconds for popup to open
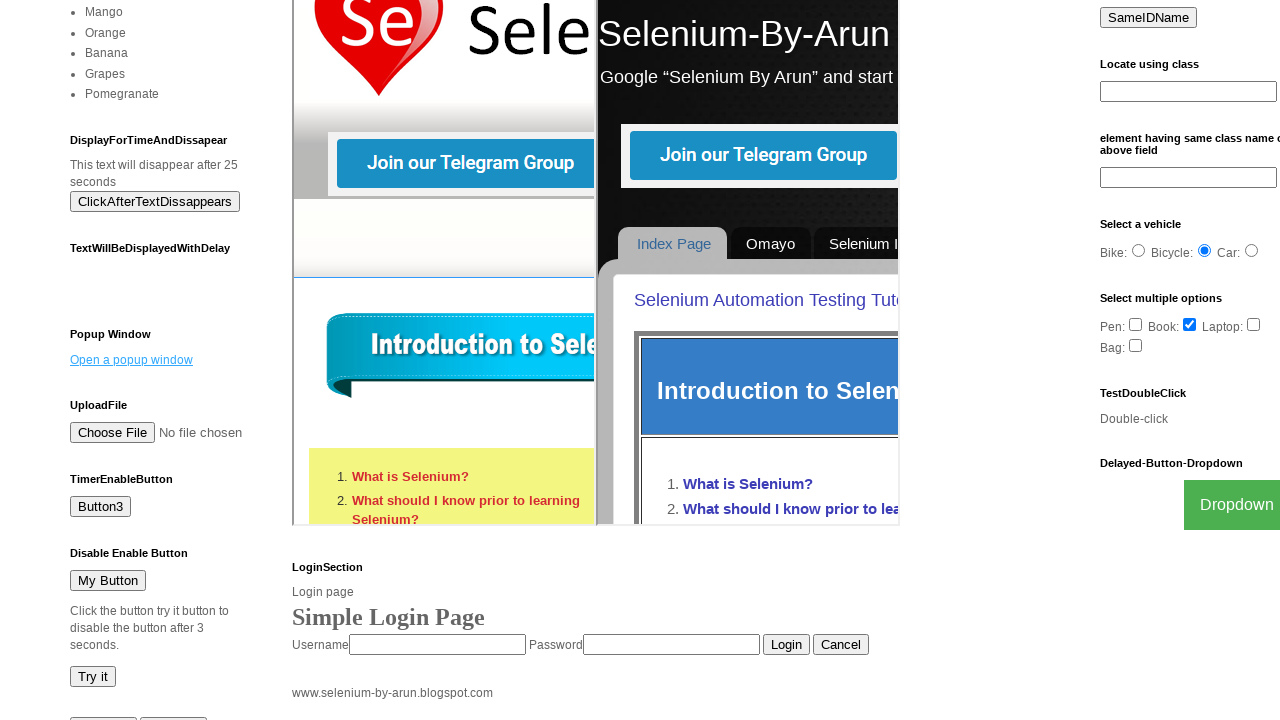

Retrieved all open pages from context
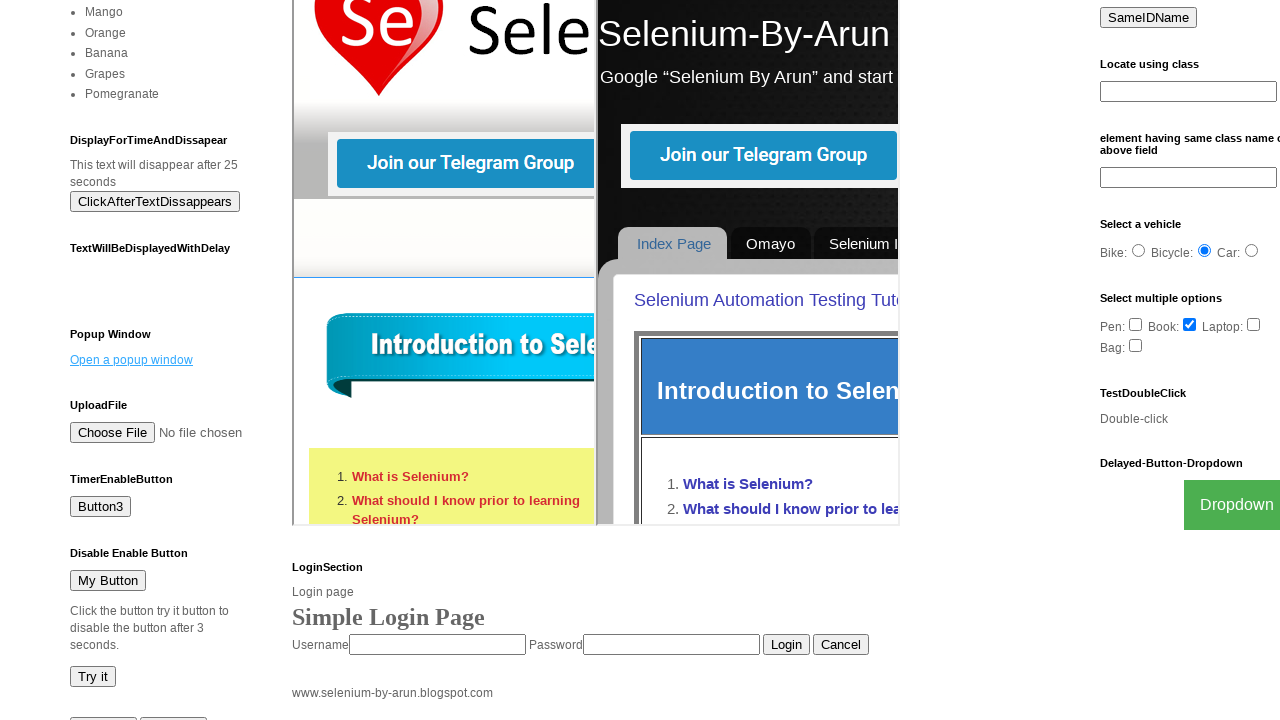

Printed number of windows: 2
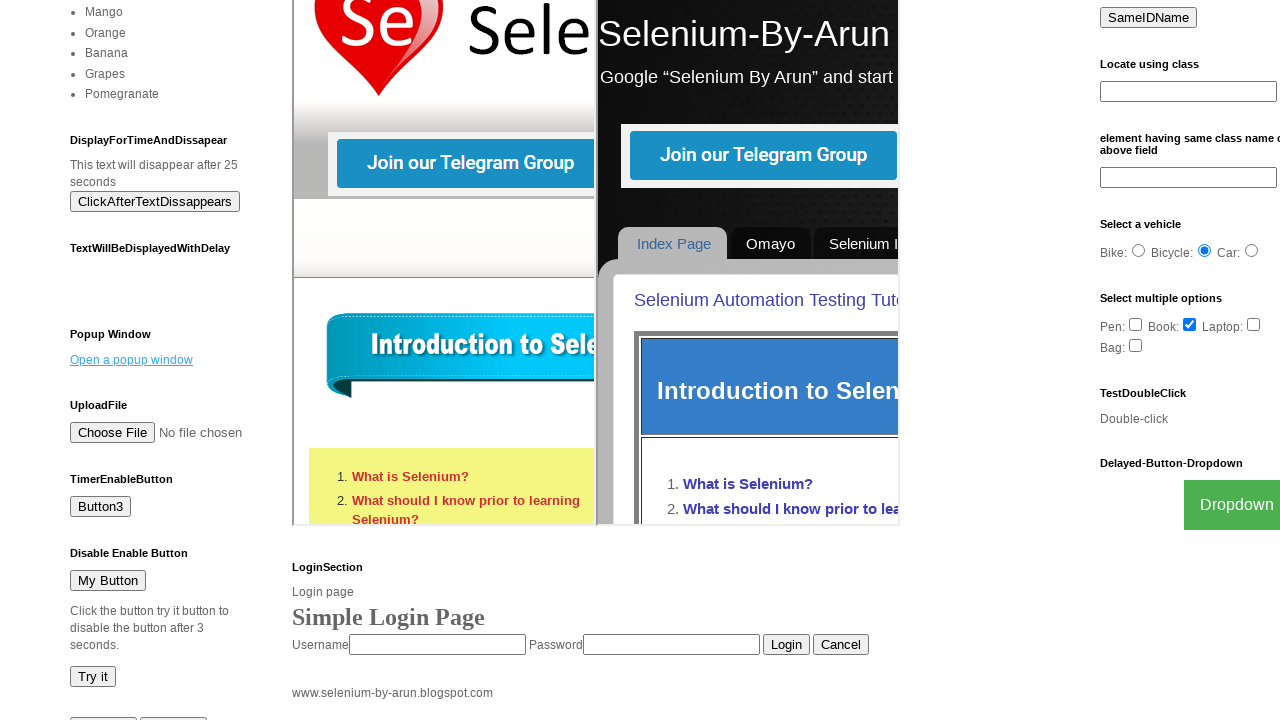

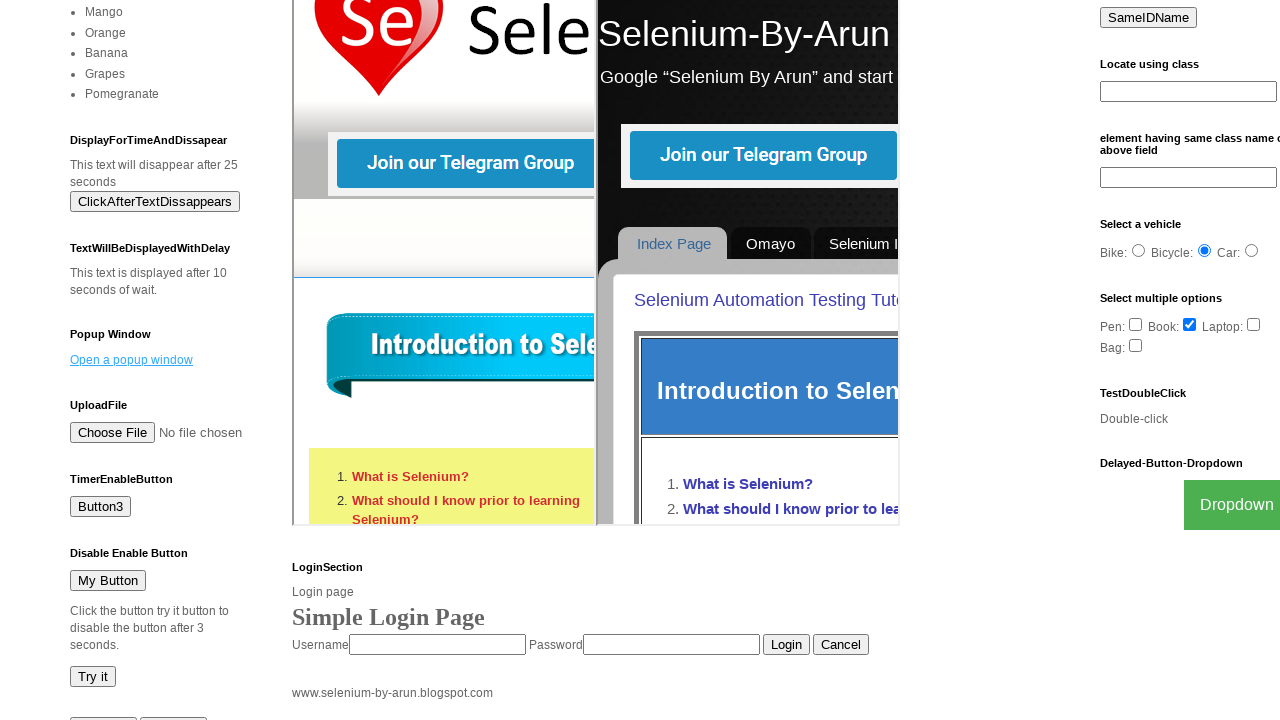